Tests hover functionality by hovering over an image to reveal a link and clicking it to navigate to a user profile page

Starting URL: https://the-internet.herokuapp.com/hovers

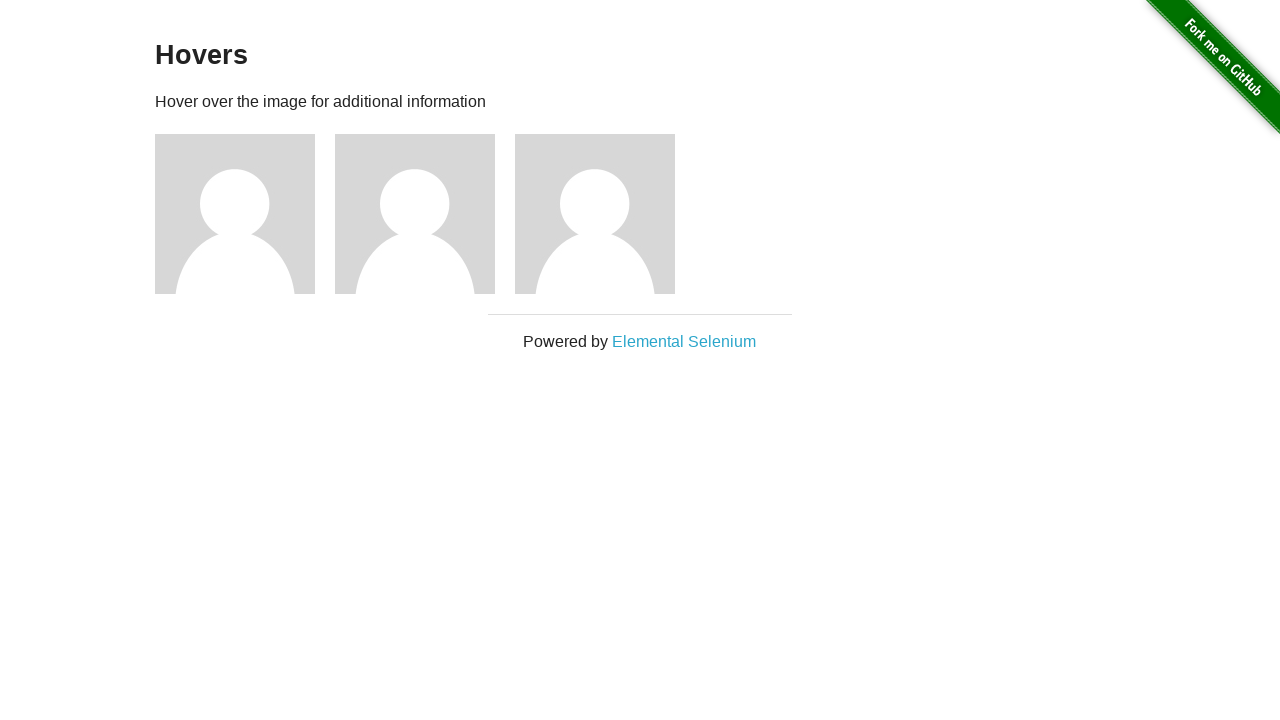

Navigated to hovers test page
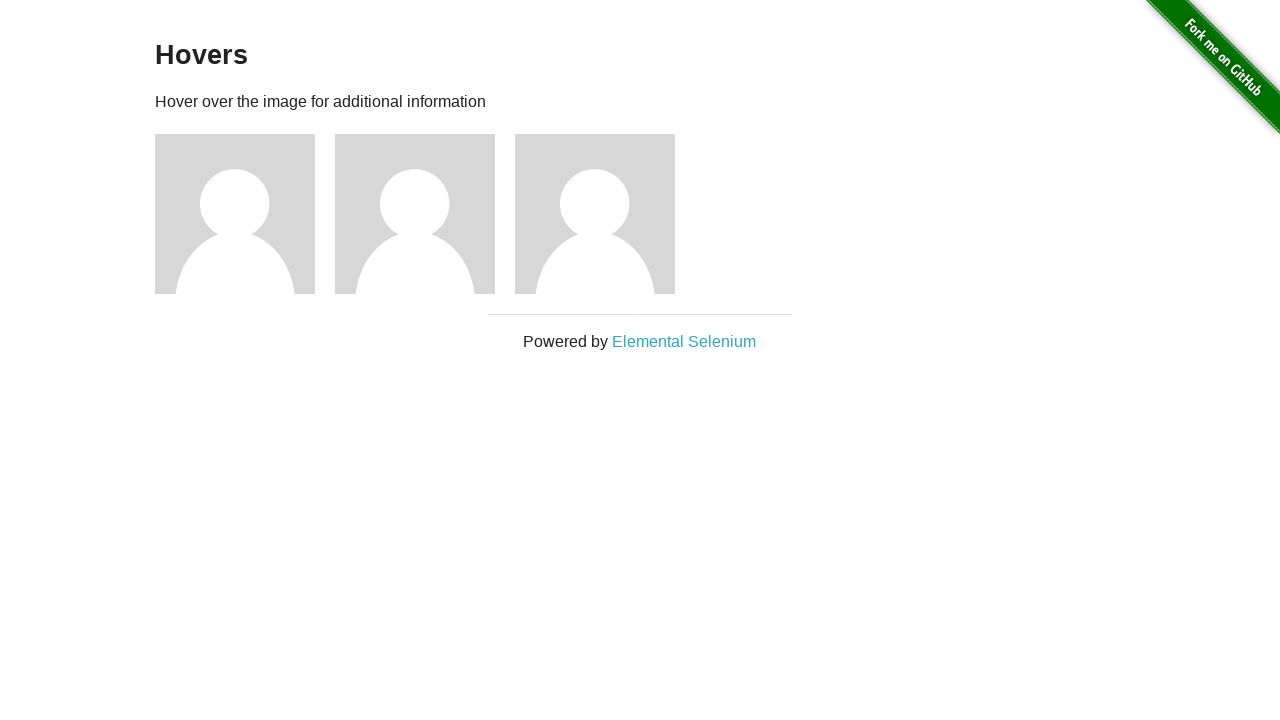

Hovered over the first image to reveal hidden link at (235, 214) on xpath=//div[@class='example']/descendant::img[1]
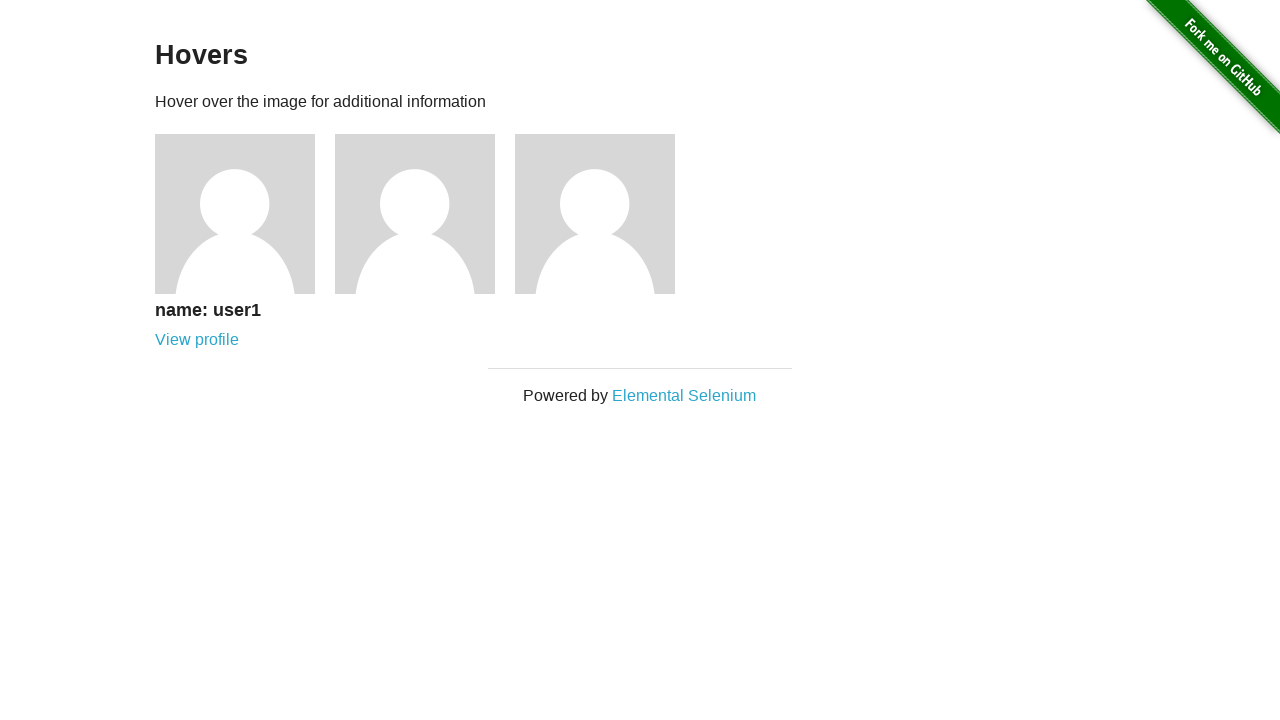

Clicked the revealed user profile link at (197, 340) on a[href='/users/1']
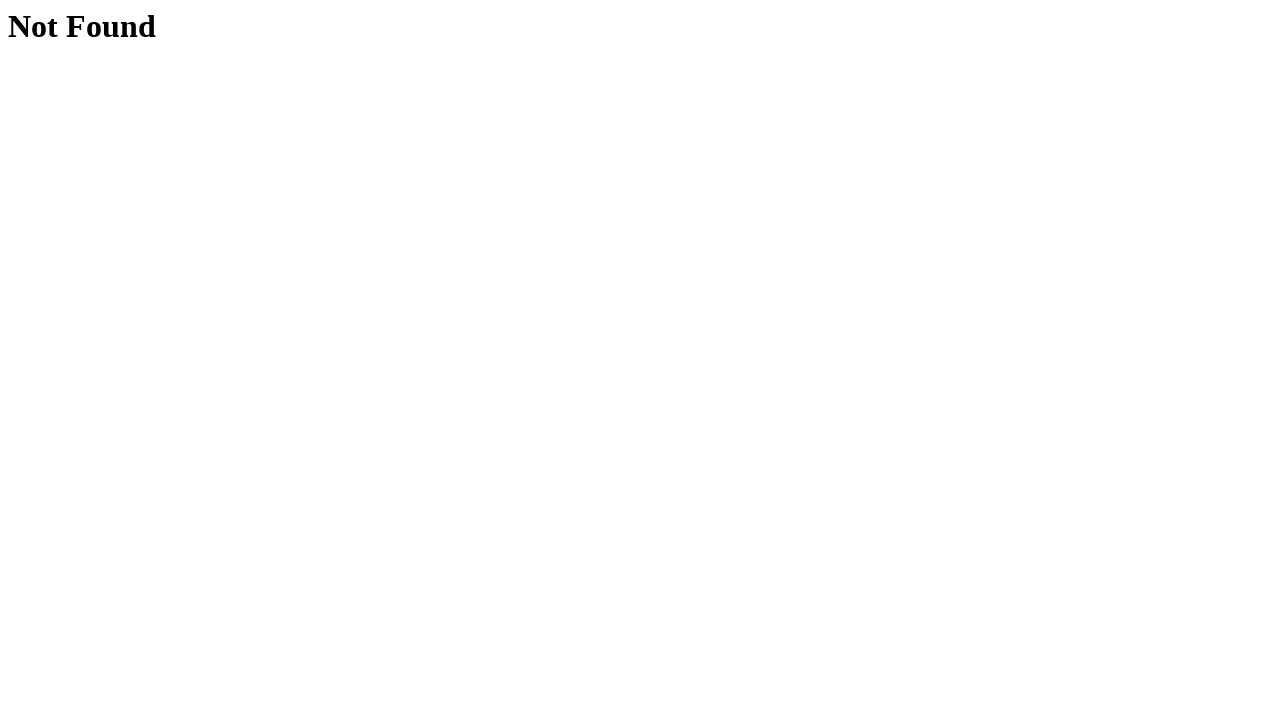

Verified navigation to user profile page (/users/1)
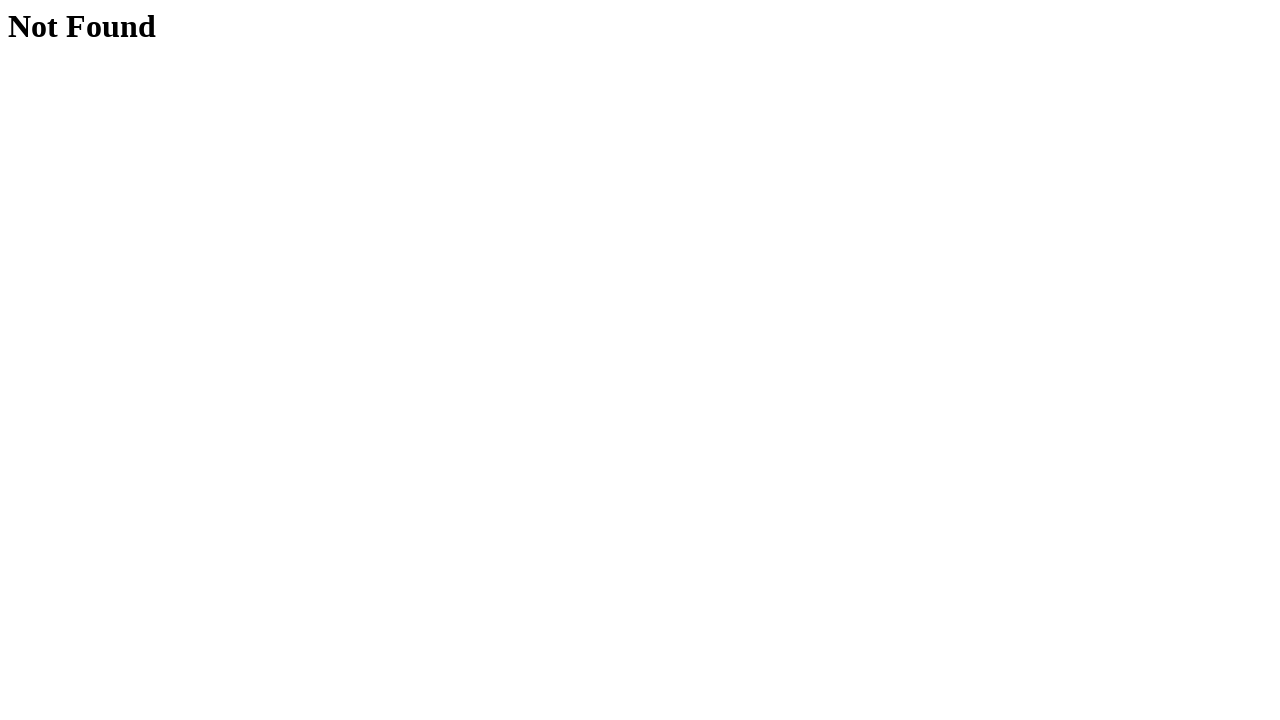

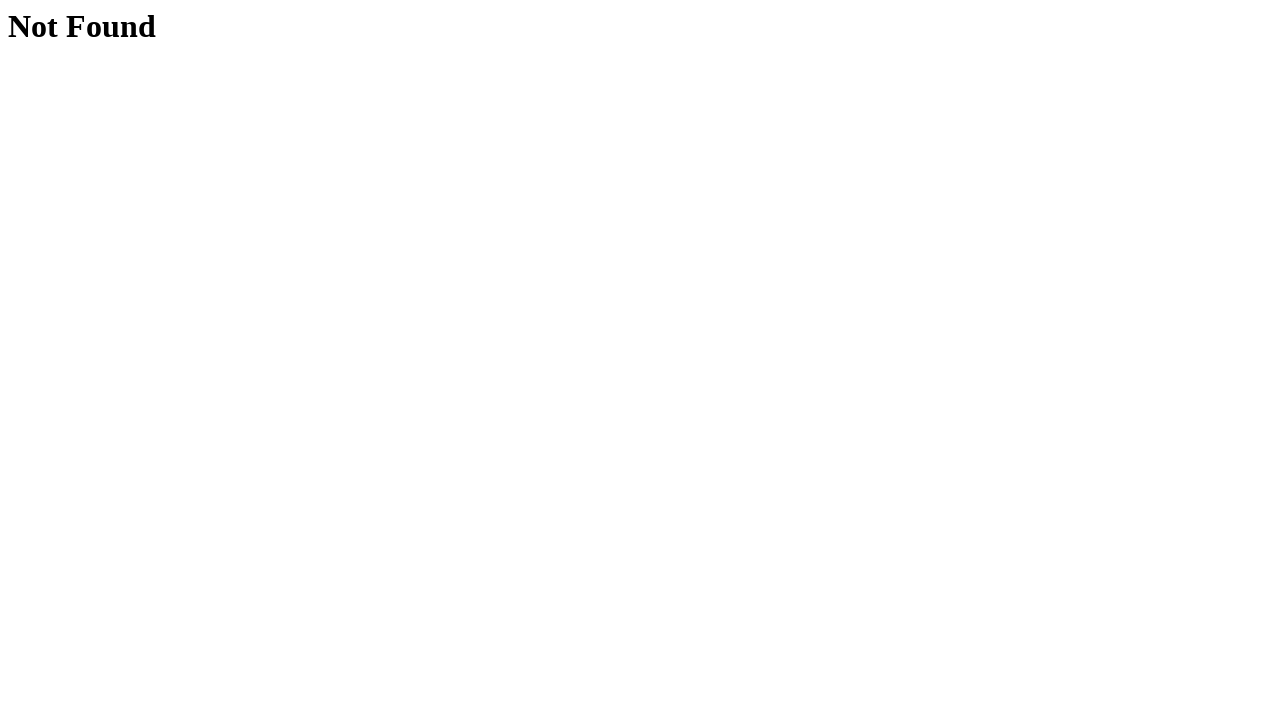